Tests page zoom functionality by zooming the page to 50% and then back to 100% using JavaScript execution

Starting URL: https://testautomationpractice.blogspot.com/

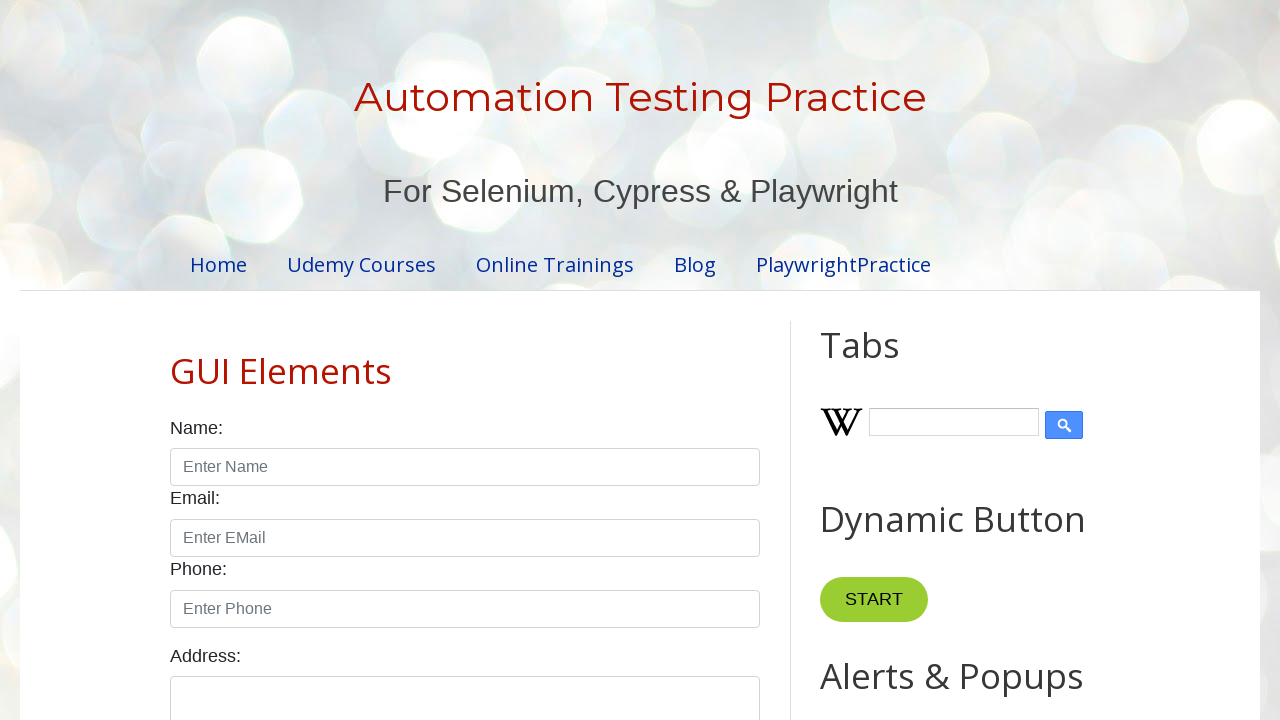

Zoomed page to 50% using JavaScript execution
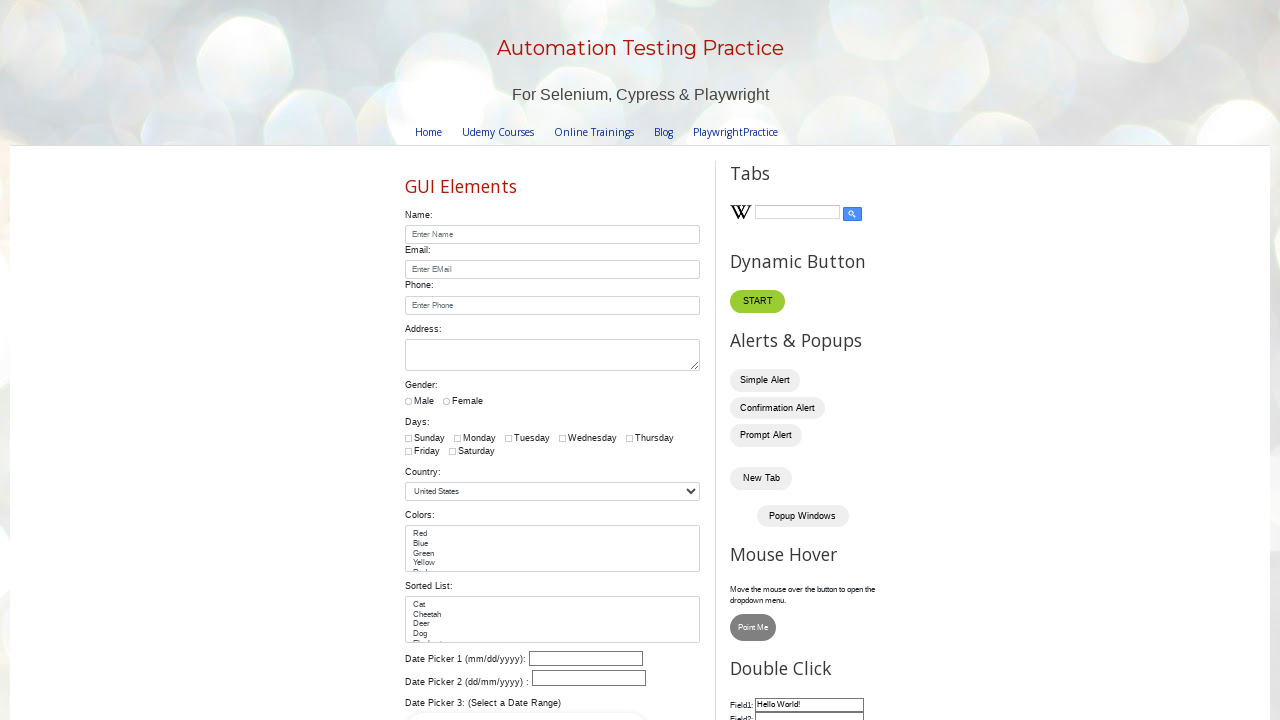

Waited 5 seconds to observe zoom effect at 50%
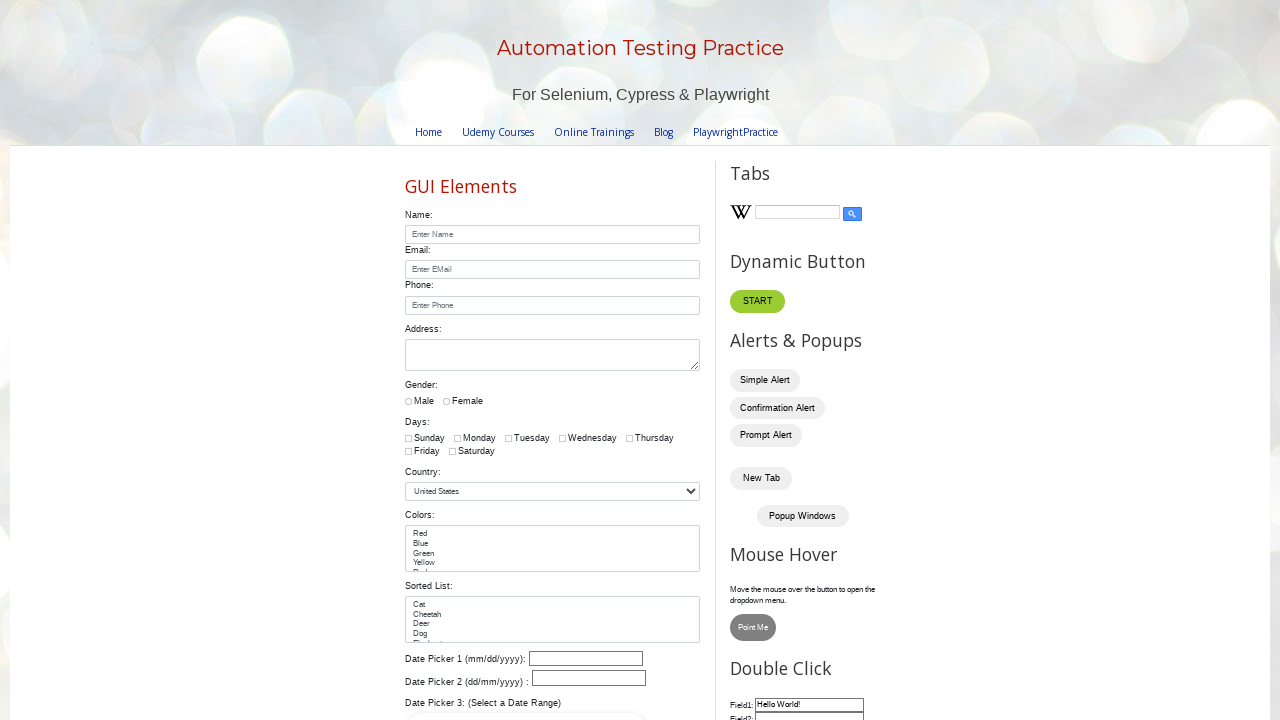

Zoomed page back to 100% using JavaScript execution
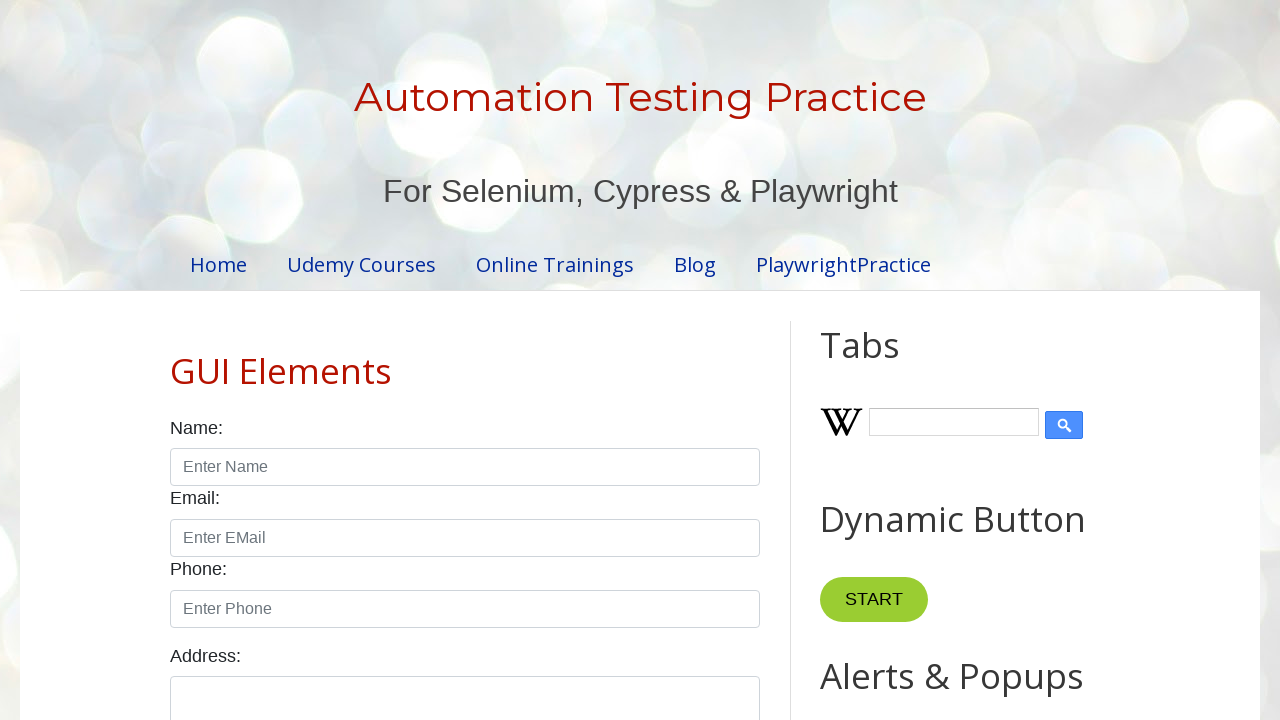

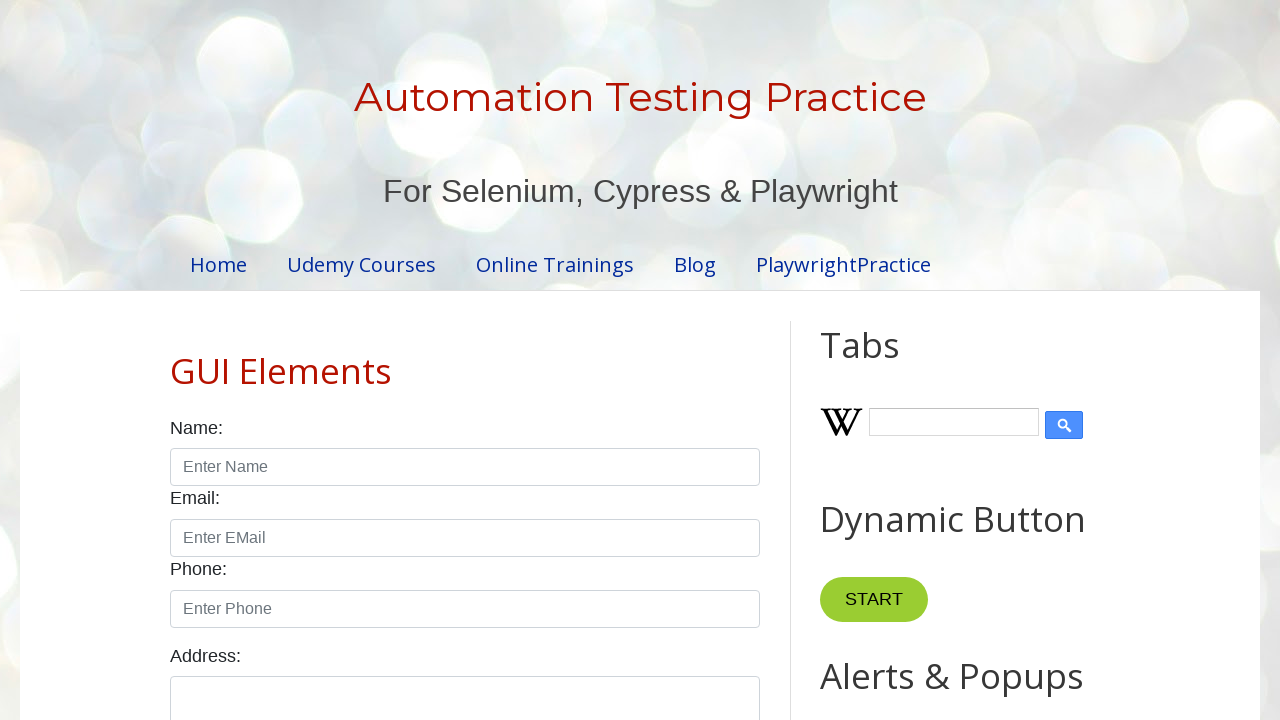